Tests JavaScript Alert functionality by clicking the JS Alert button, accepting the alert, and verifying the result message

Starting URL: https://the-internet.herokuapp.com/javascript_alerts

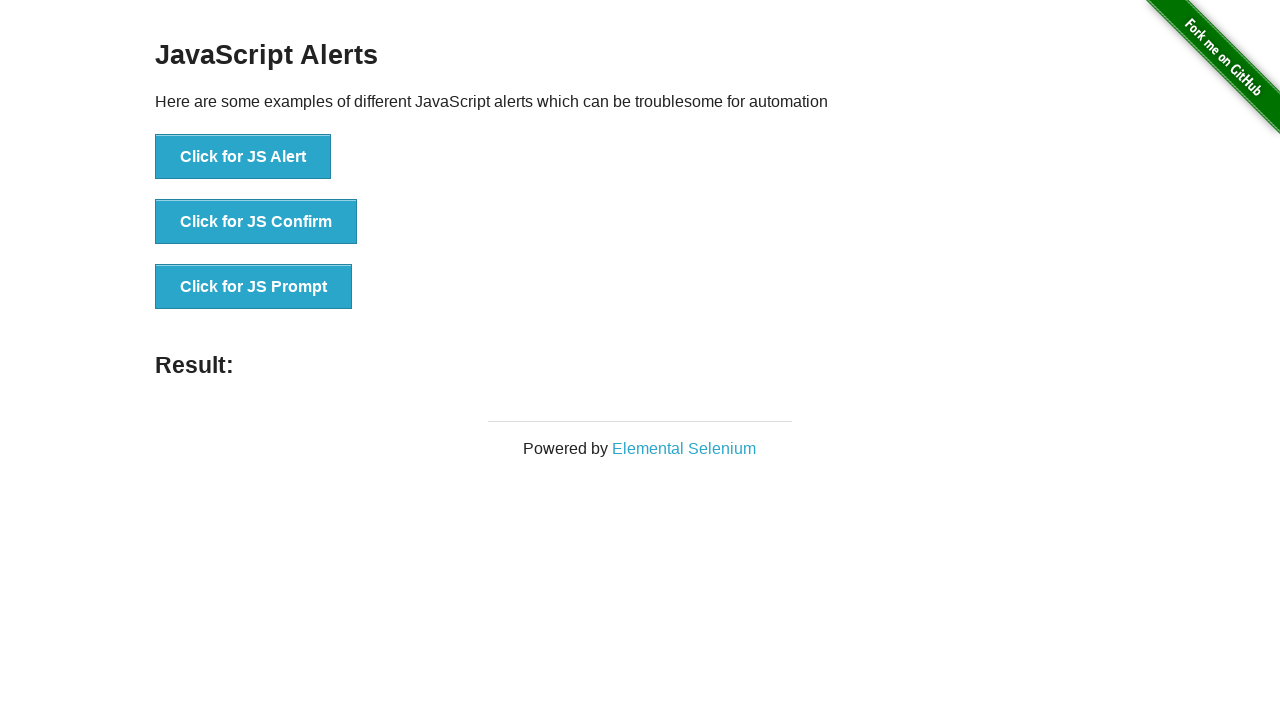

Clicked the JS Alert button at (243, 157) on button[onclick*='jsAlert']
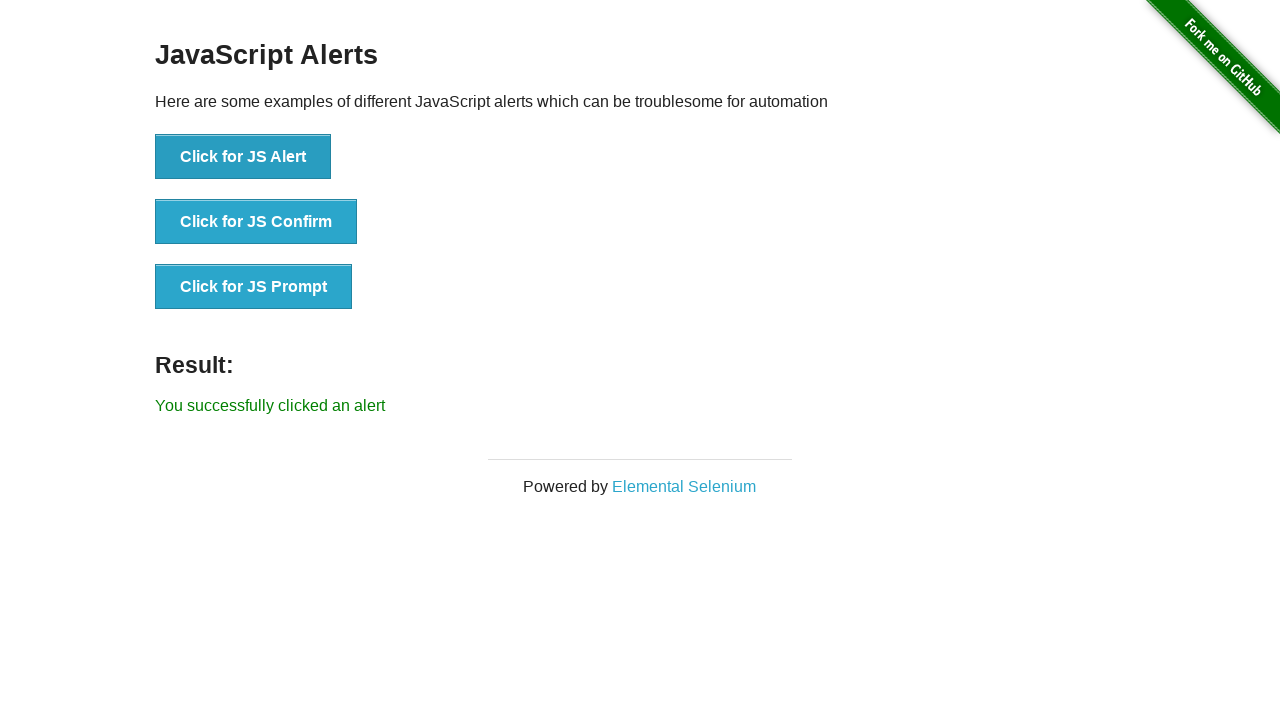

Set up dialog handler to accept alerts
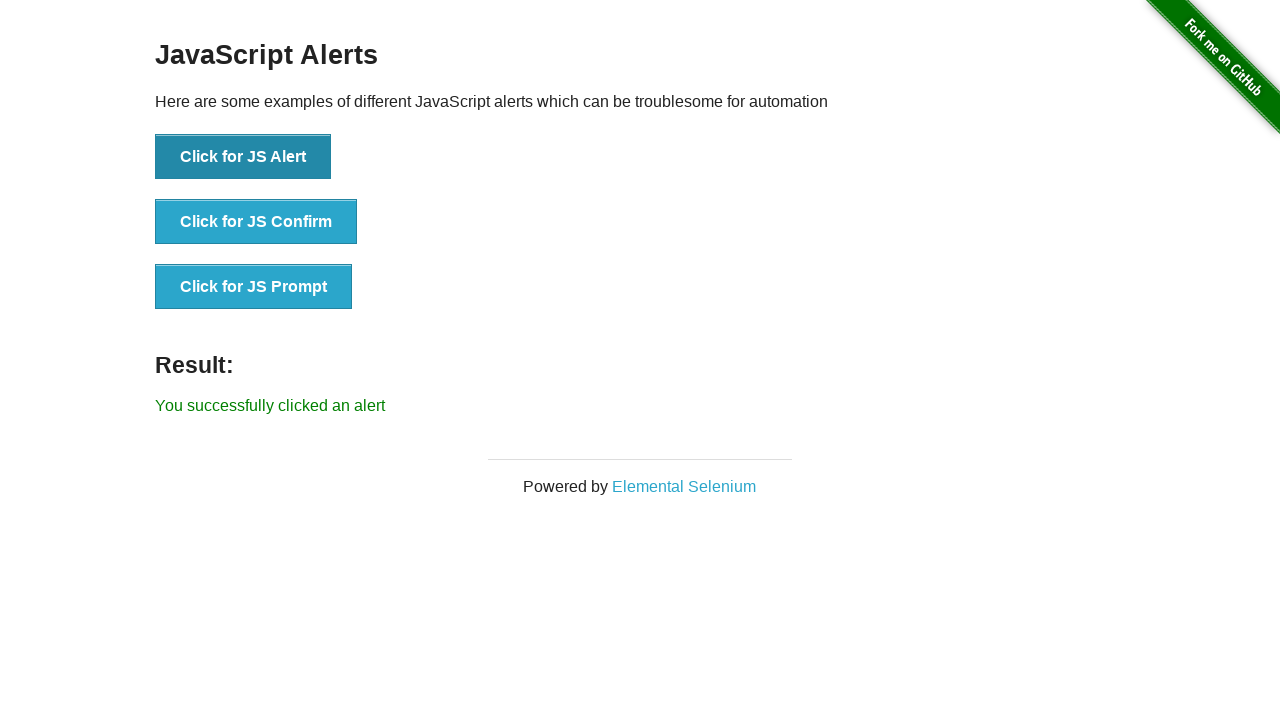

Result message appeared after accepting alert
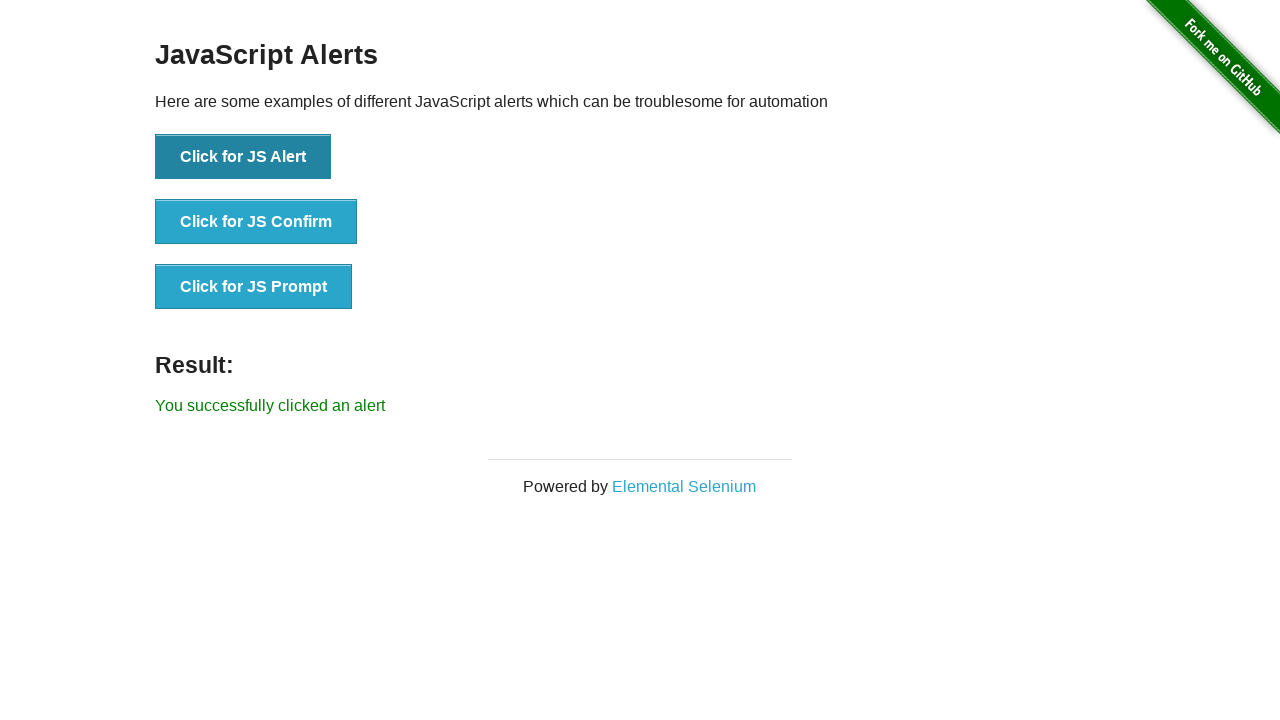

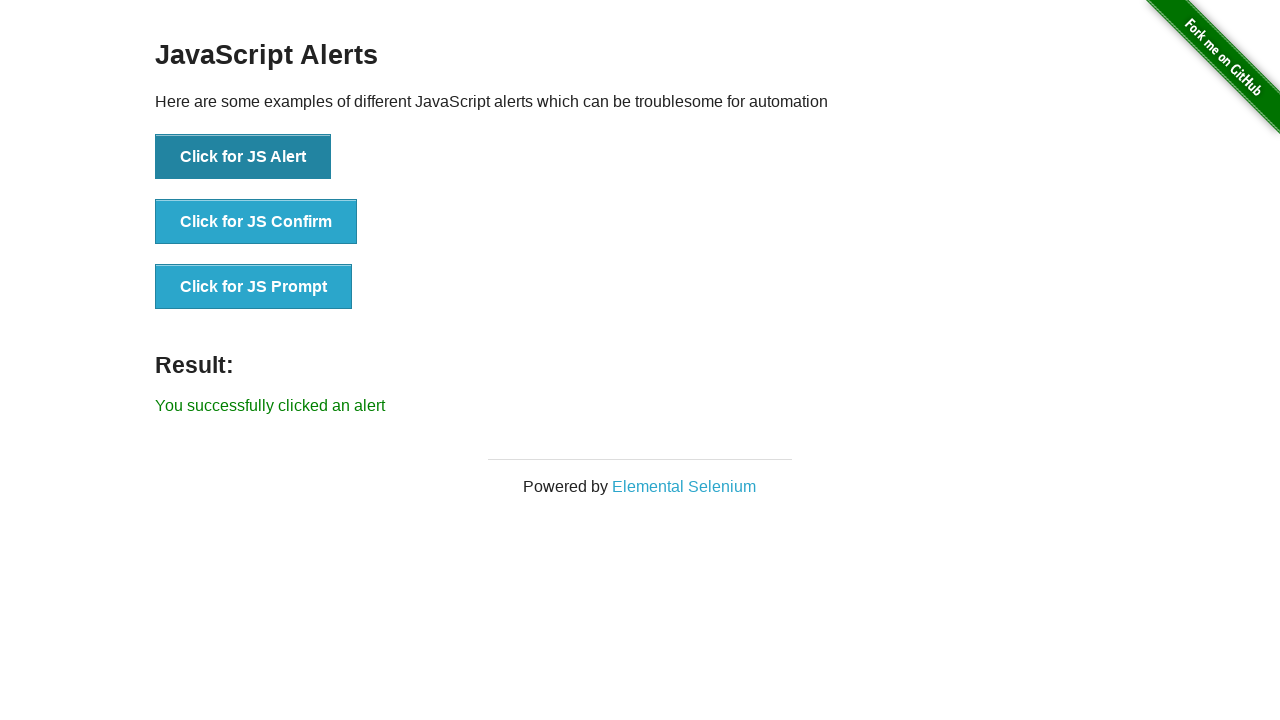